Tests adding and removing elements by clicking the Add Element button 5 times, verifying 5 elements are added, then removing all 5 elements and verifying they are gone.

Starting URL: http://the-internet.herokuapp.com/add_remove_elements/

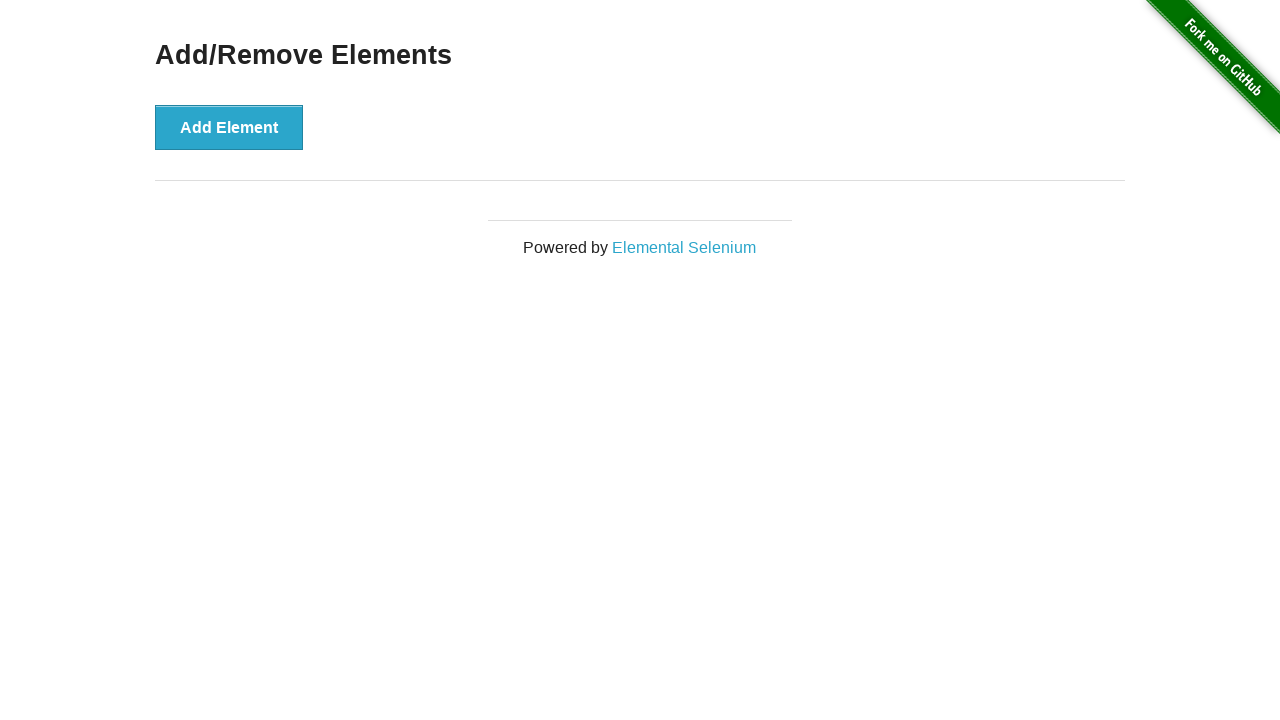

Clicked Add Element button (iteration 1 of 5) at (229, 127) on button[onclick='addElement()']
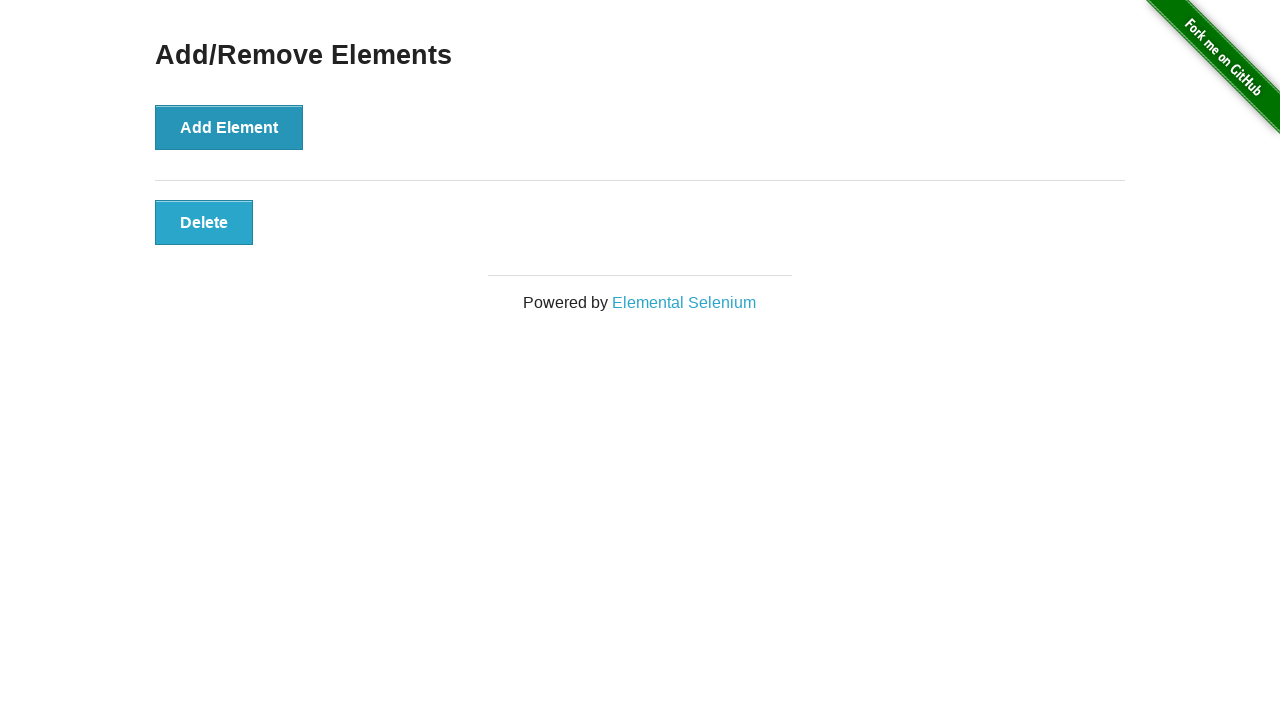

Clicked Add Element button (iteration 2 of 5) at (229, 127) on button[onclick='addElement()']
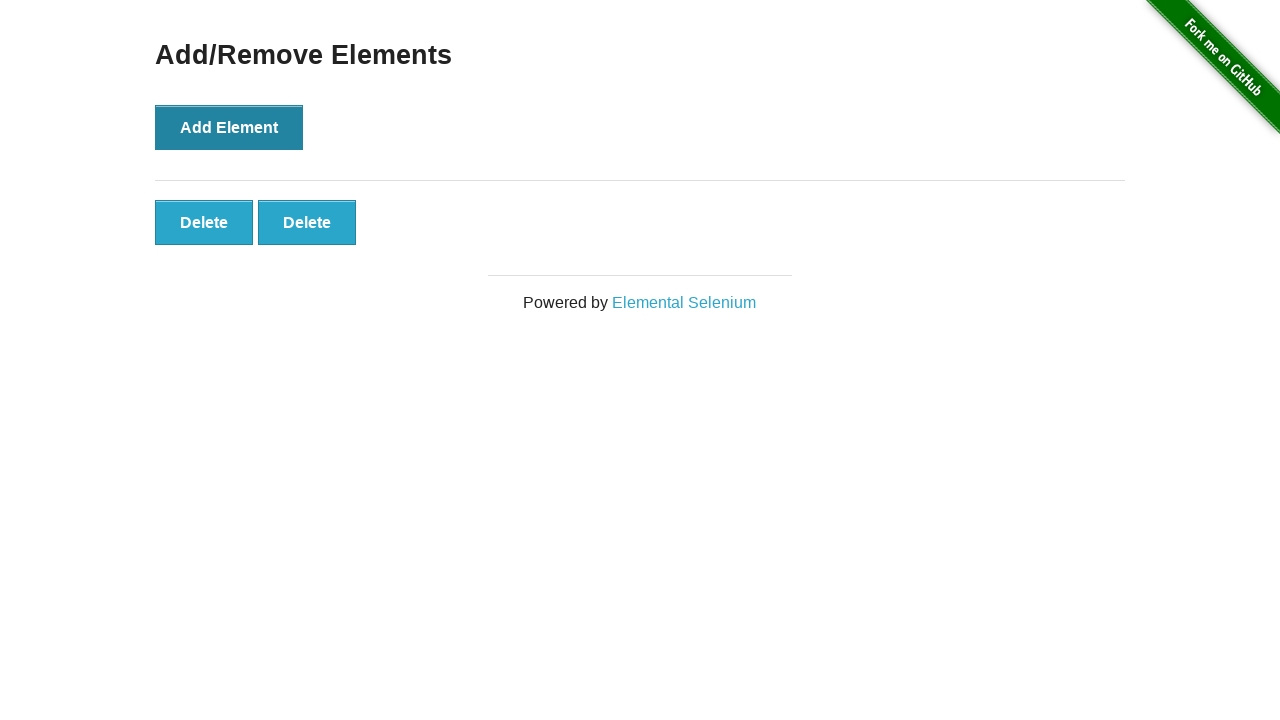

Clicked Add Element button (iteration 3 of 5) at (229, 127) on button[onclick='addElement()']
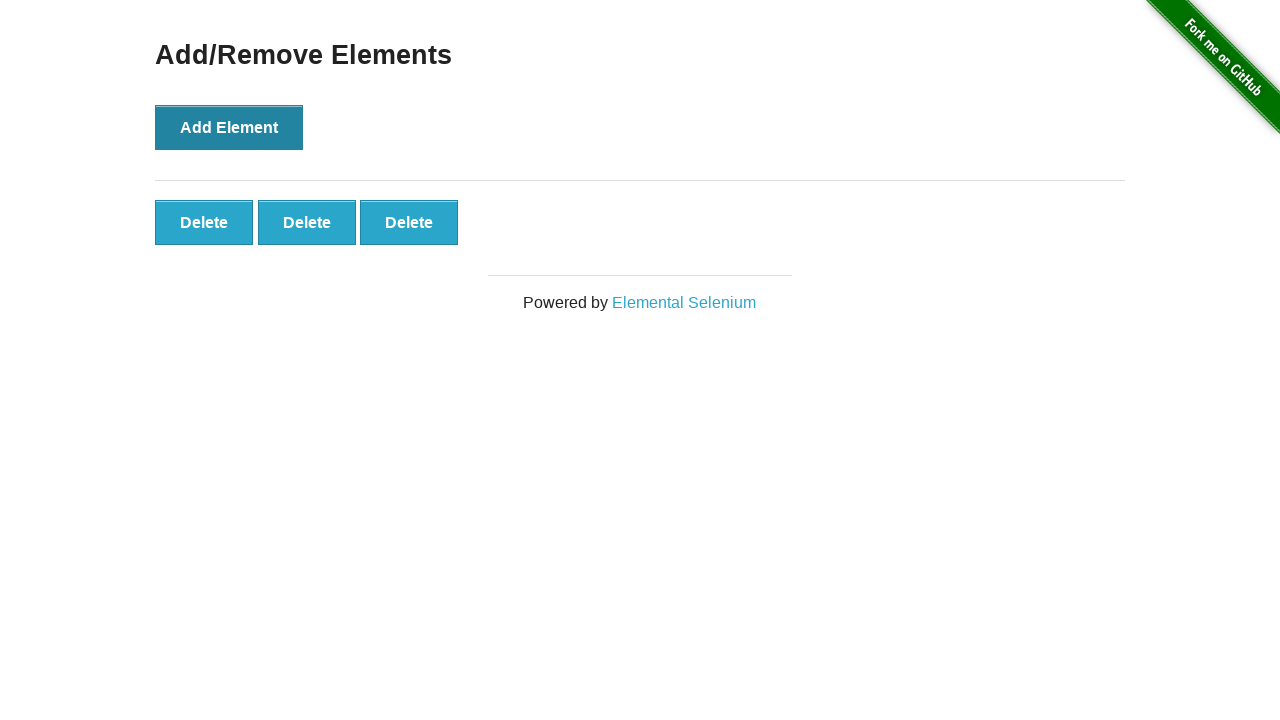

Clicked Add Element button (iteration 4 of 5) at (229, 127) on button[onclick='addElement()']
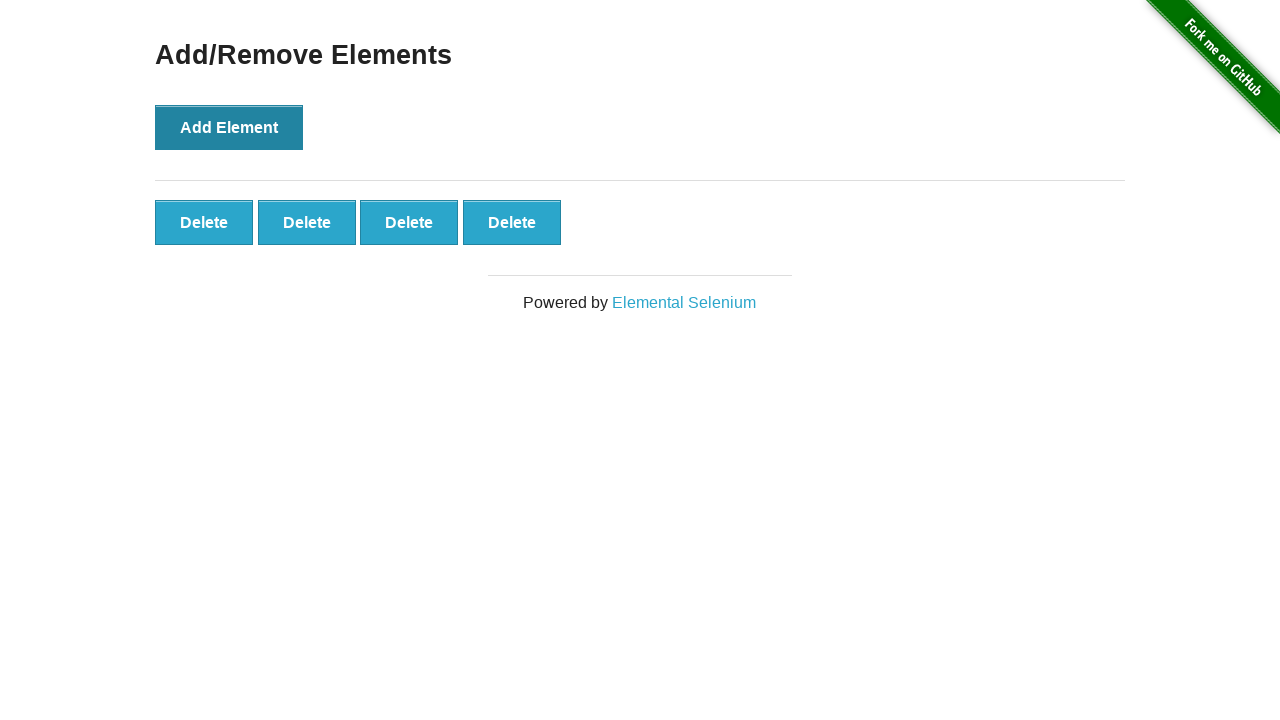

Clicked Add Element button (iteration 5 of 5) at (229, 127) on button[onclick='addElement()']
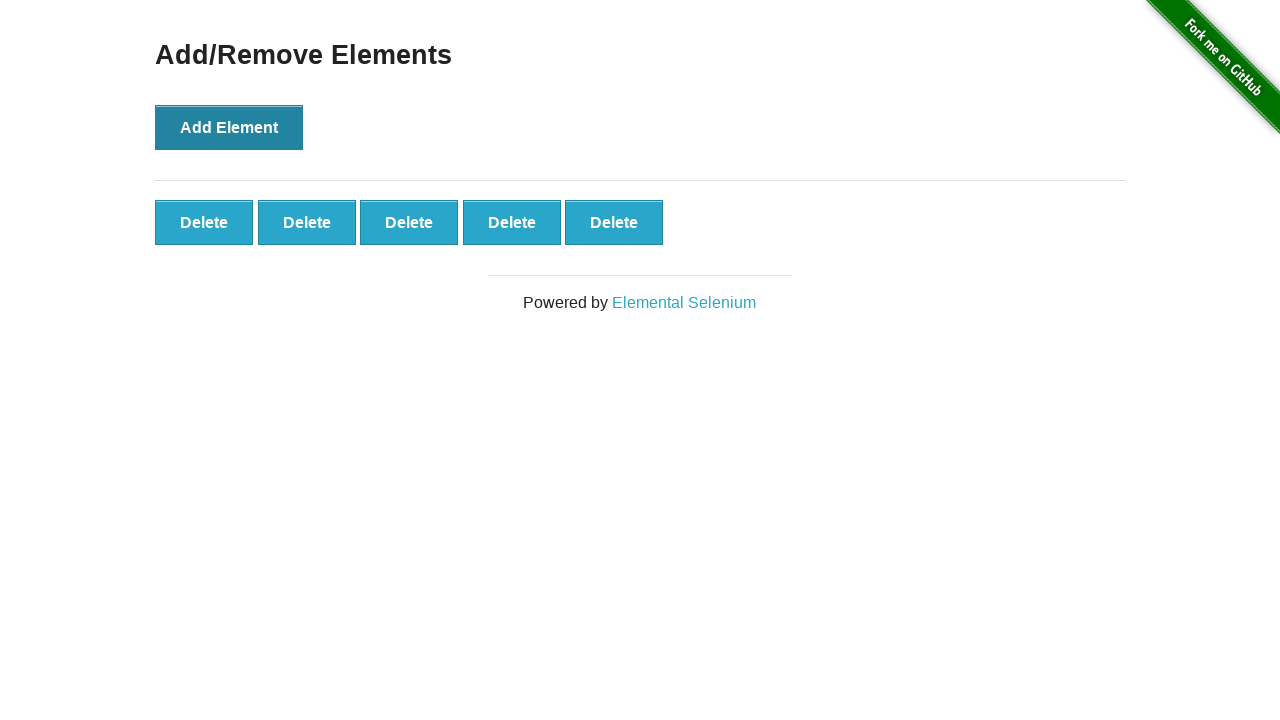

Verified that 5 elements were successfully added
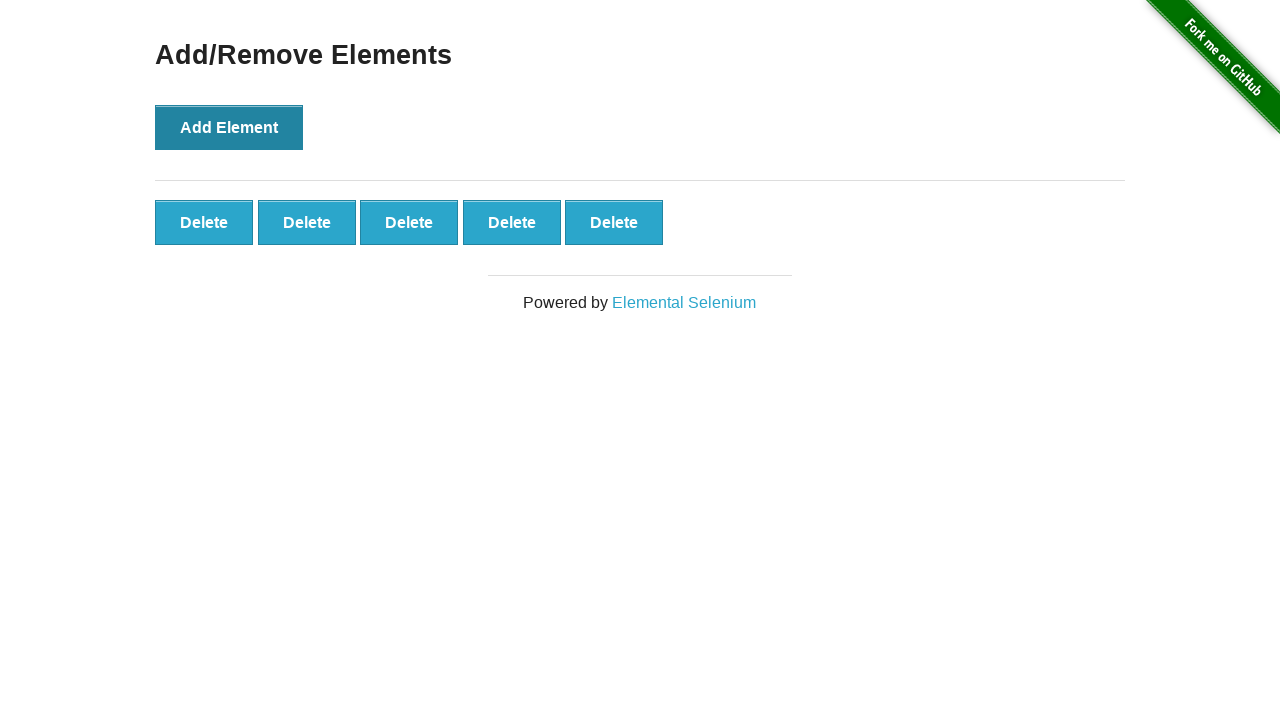

Clicked Remove Element button (iteration 1 of 5) at (204, 222) on button[onclick='deleteElement()']
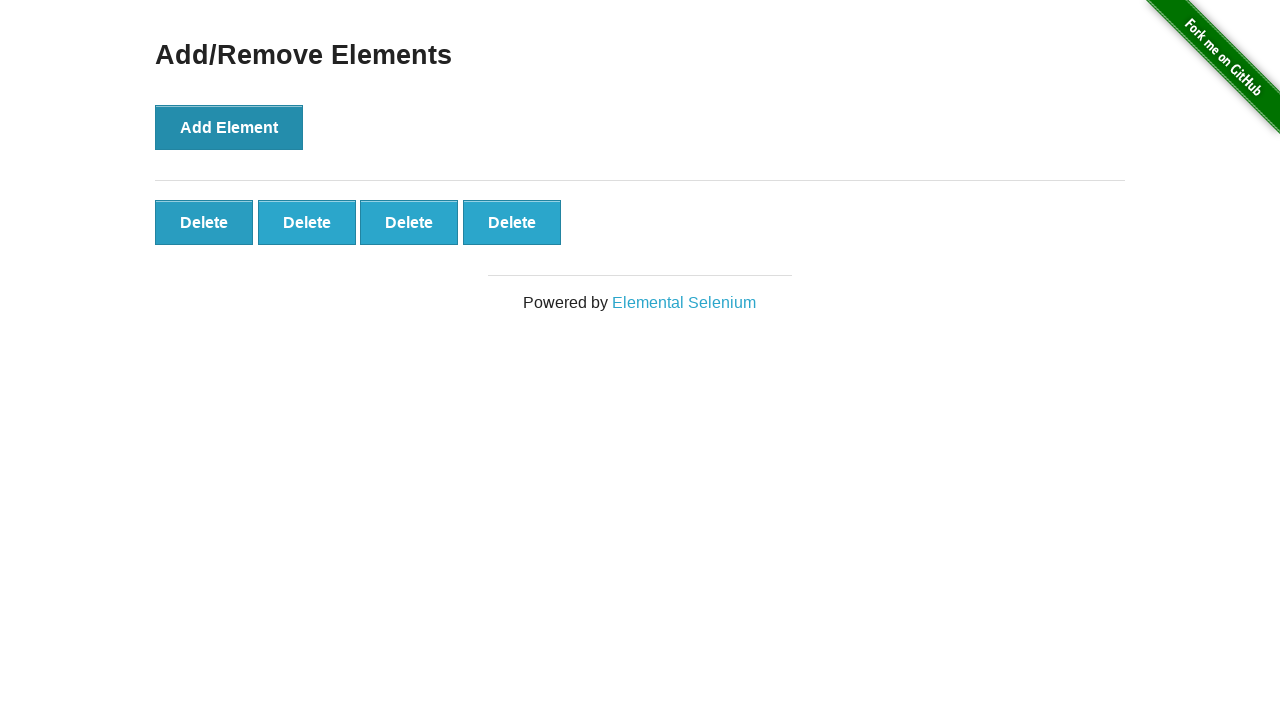

Clicked Remove Element button (iteration 2 of 5) at (204, 222) on button[onclick='deleteElement()']
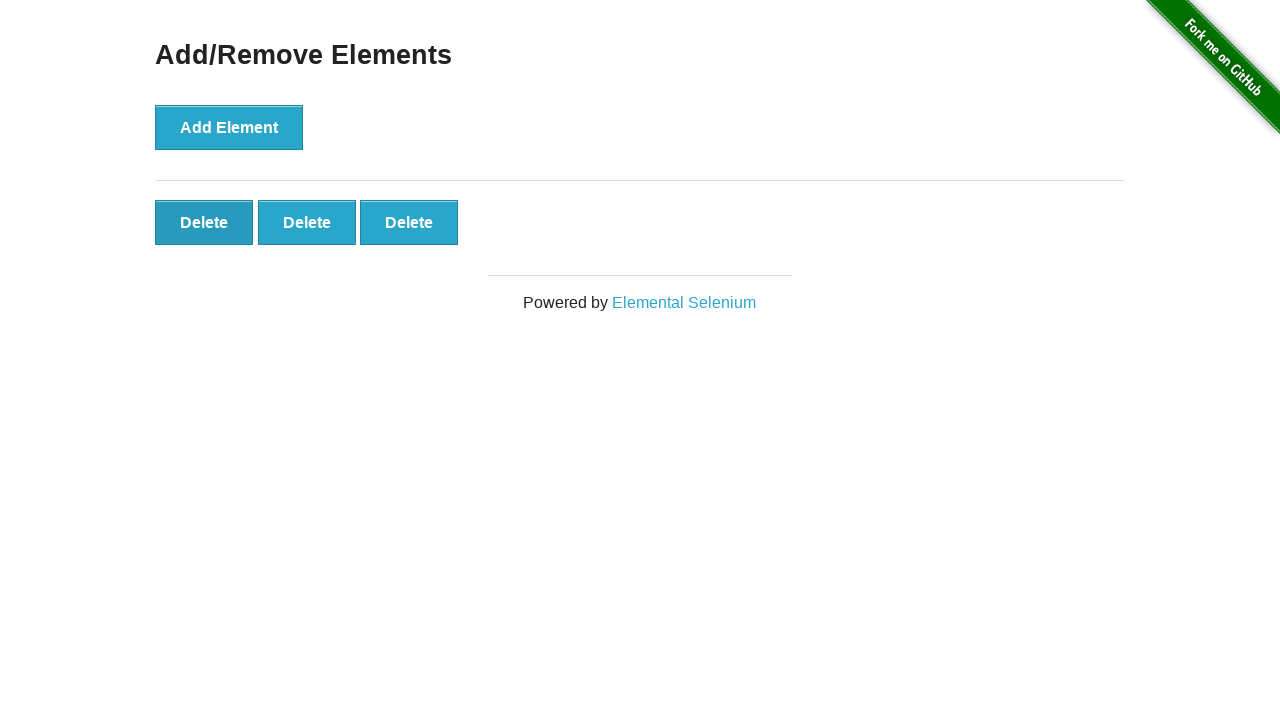

Clicked Remove Element button (iteration 3 of 5) at (204, 222) on button[onclick='deleteElement()']
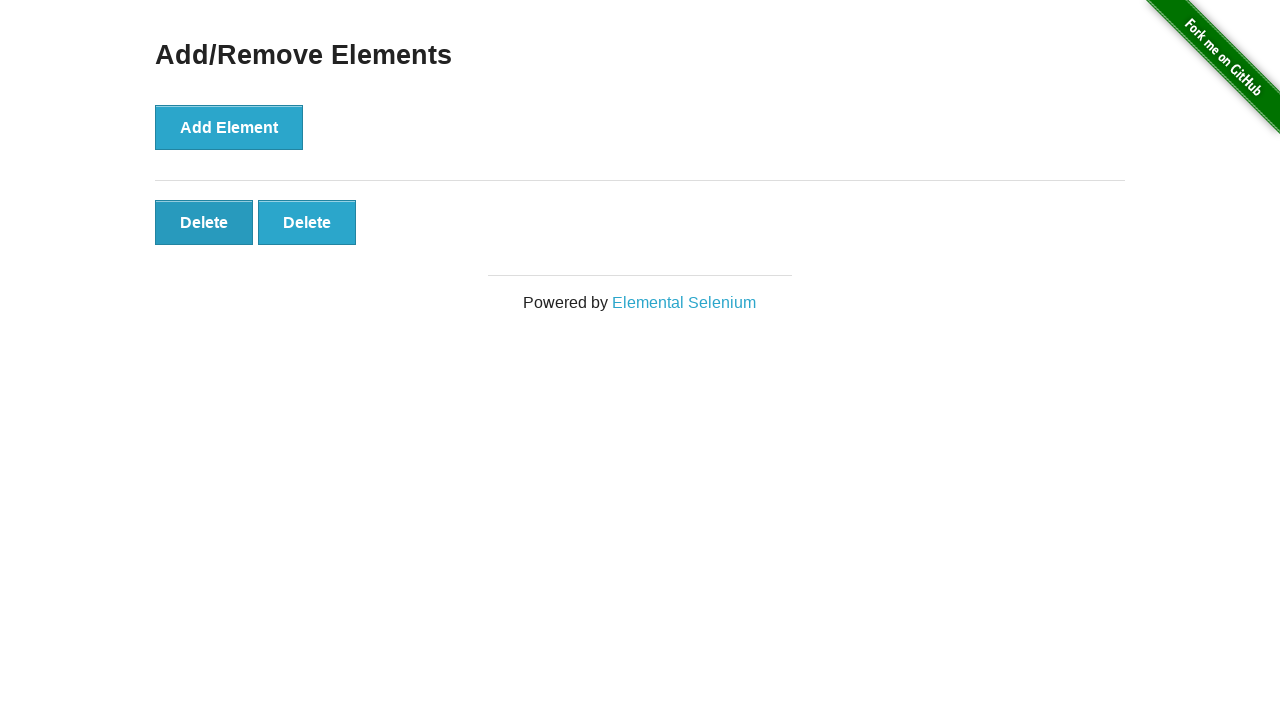

Clicked Remove Element button (iteration 4 of 5) at (204, 222) on button[onclick='deleteElement()']
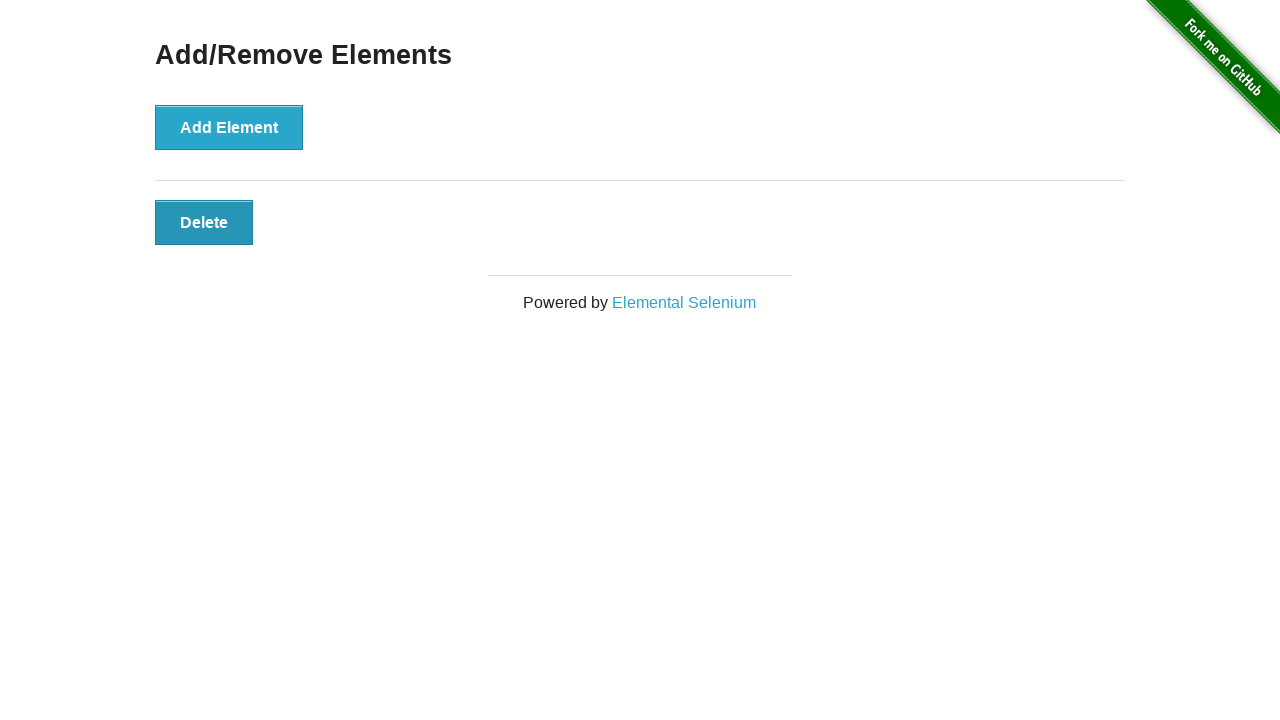

Clicked Remove Element button (iteration 5 of 5) at (204, 222) on button[onclick='deleteElement()']
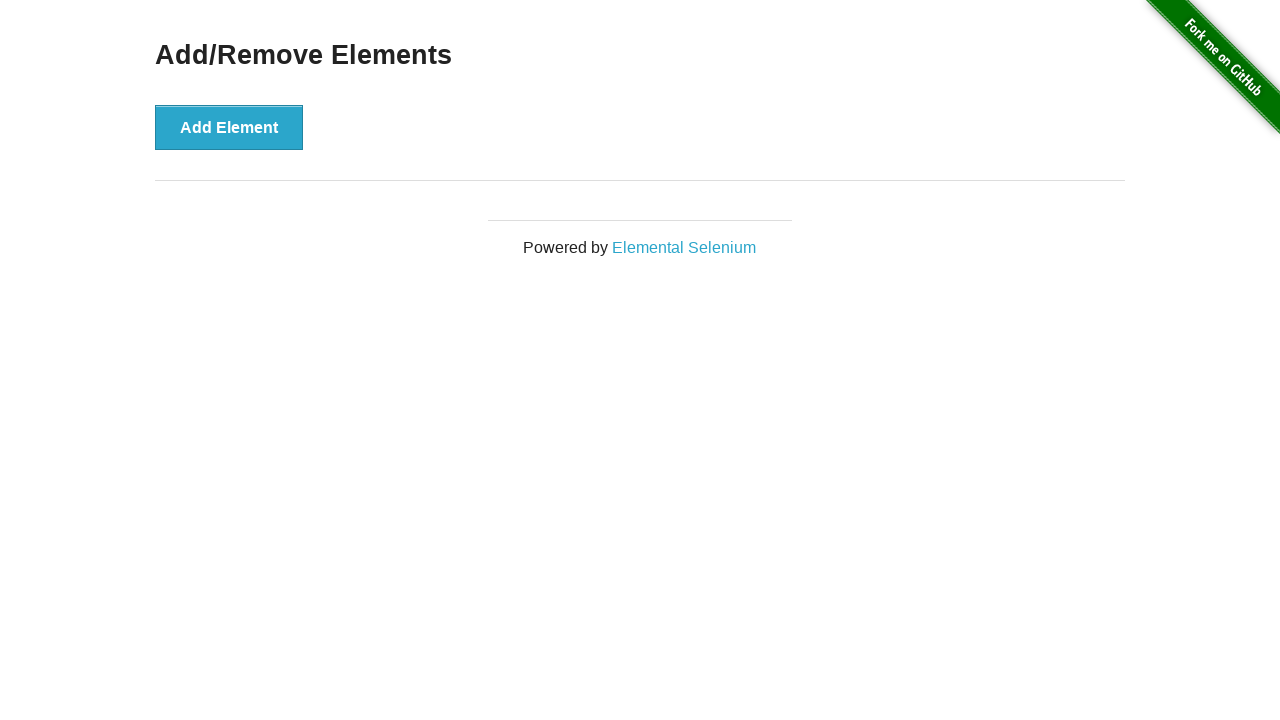

Verified that all 5 elements were successfully removed
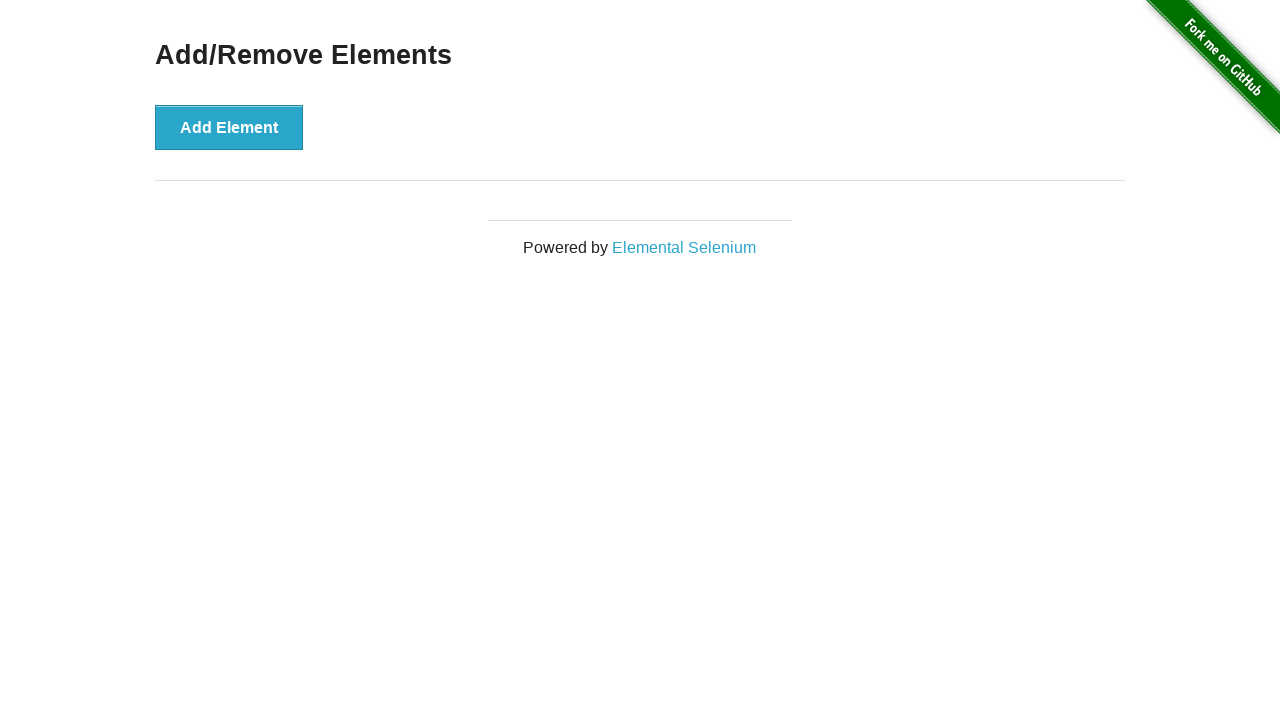

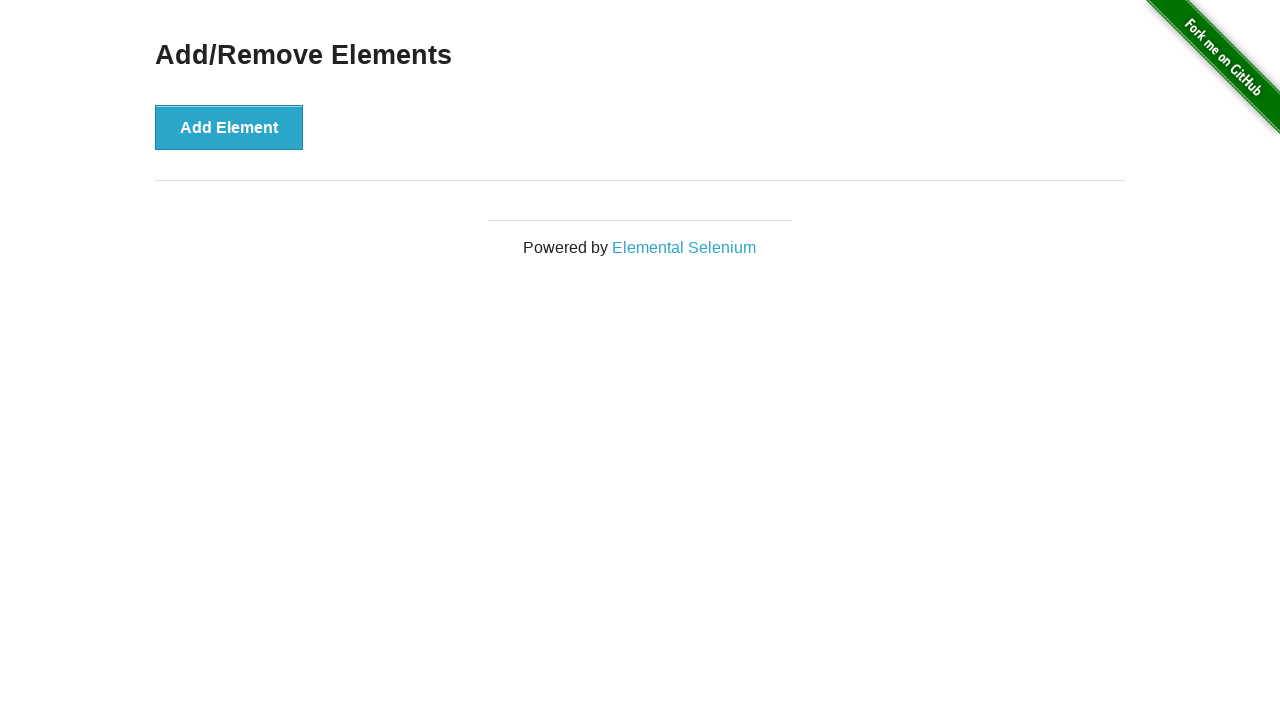